Performs a right-click action on a button to trigger a context menu

Starting URL: https://swisnl.github.io/jQuery-contextMenu/demo.html

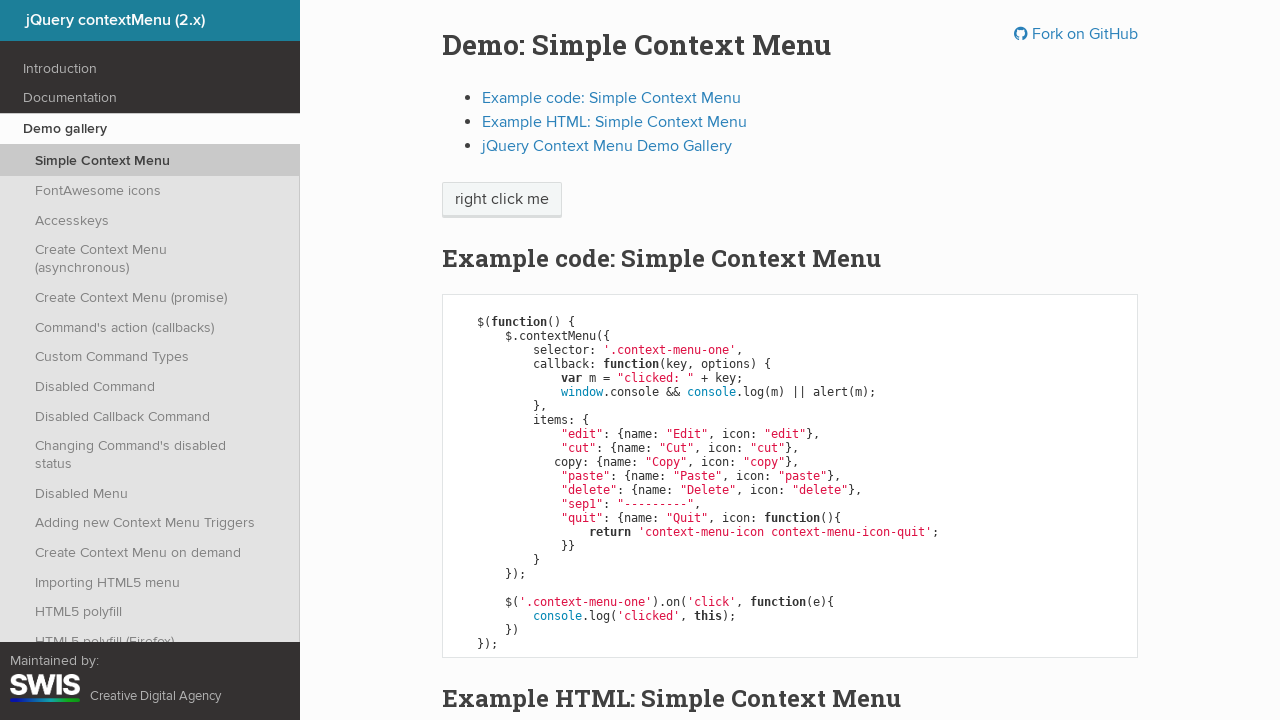

Located the context menu button element
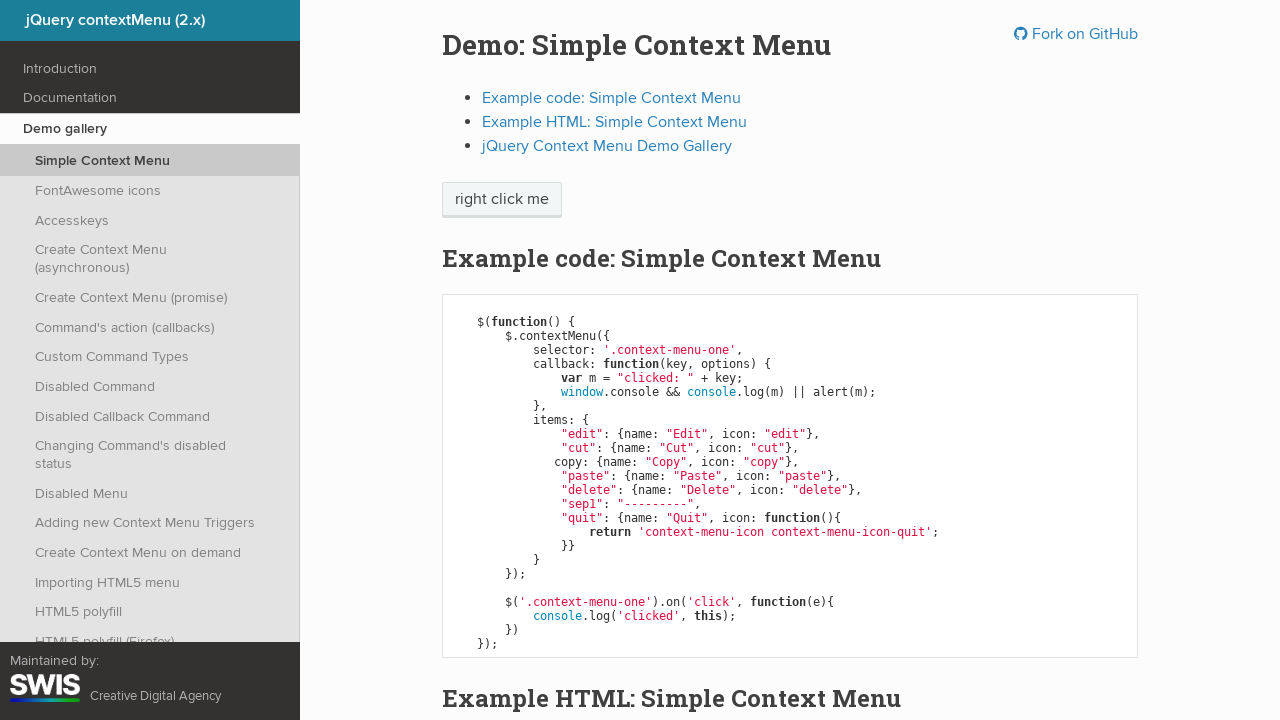

Performed right-click action on button to trigger context menu at (502, 200) on xpath=//span[@class='context-menu-one btn btn-neutral']
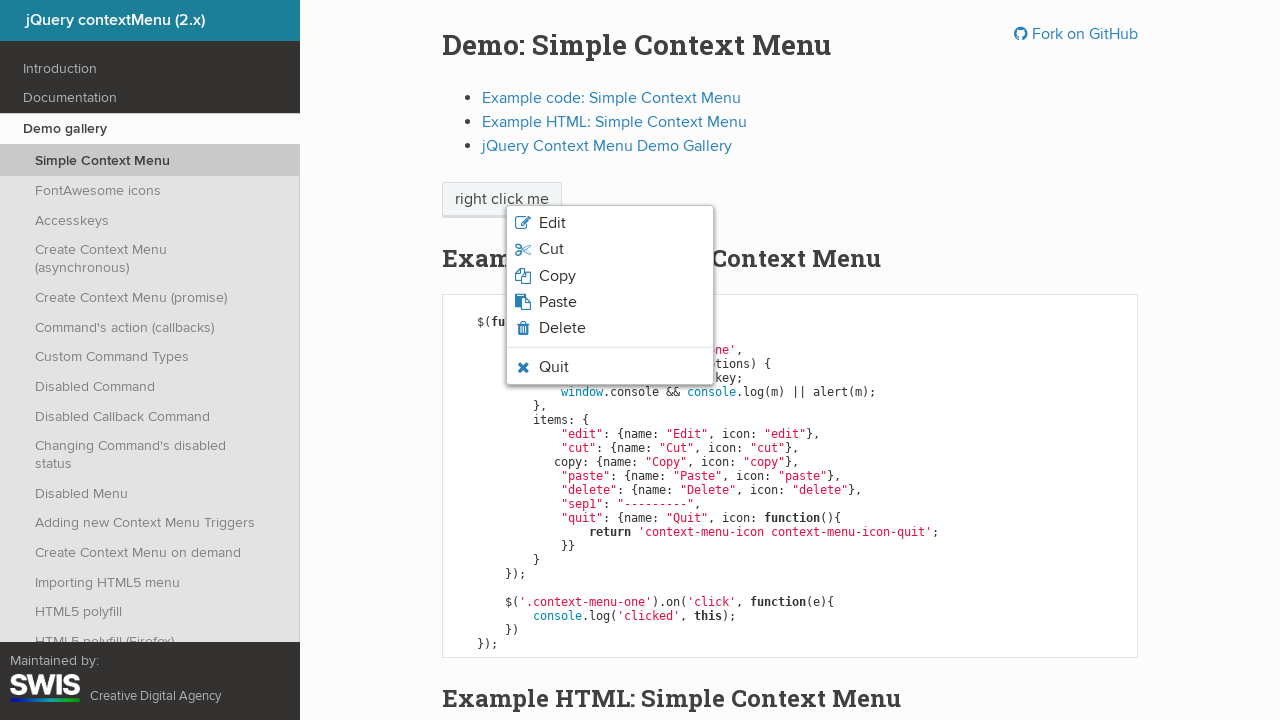

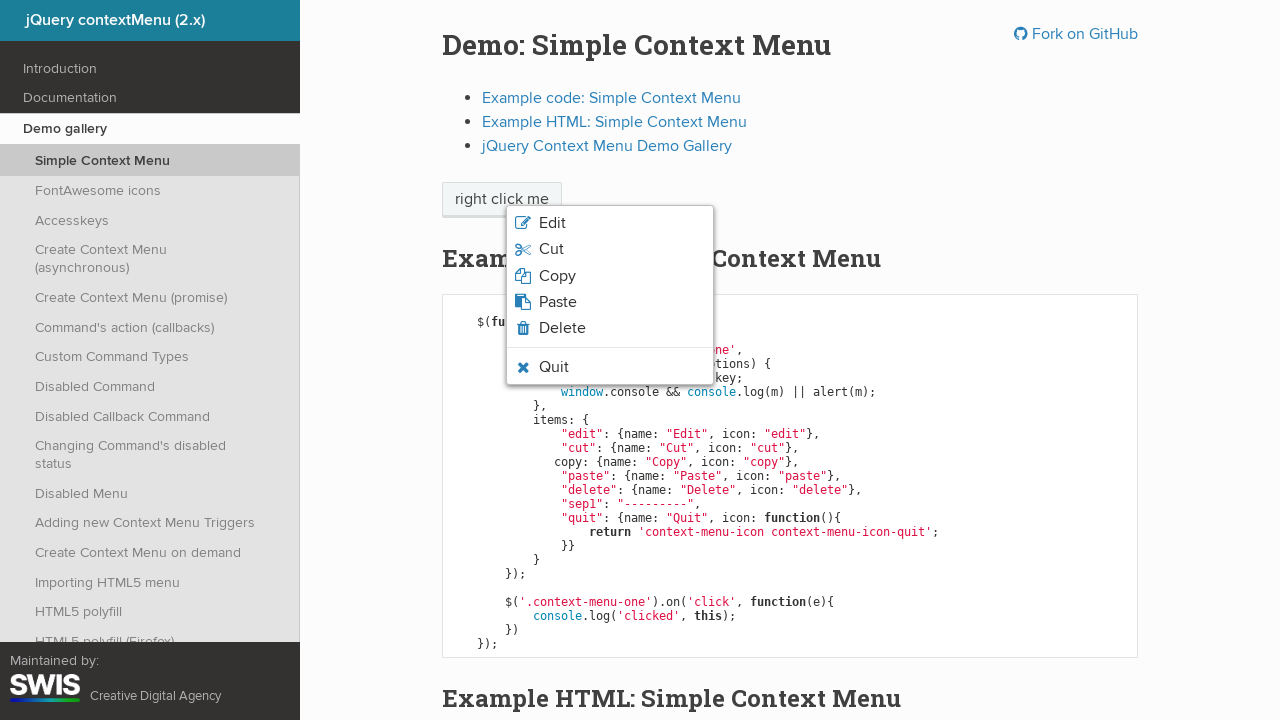